Demonstrates various element locator strategies by finding elements using ID, class name, tag name, CSS selector, and XPath on Sauce Demo, then navigates to Ultimate QA to find elements by link text

Starting URL: https://www.saucedemo.com/

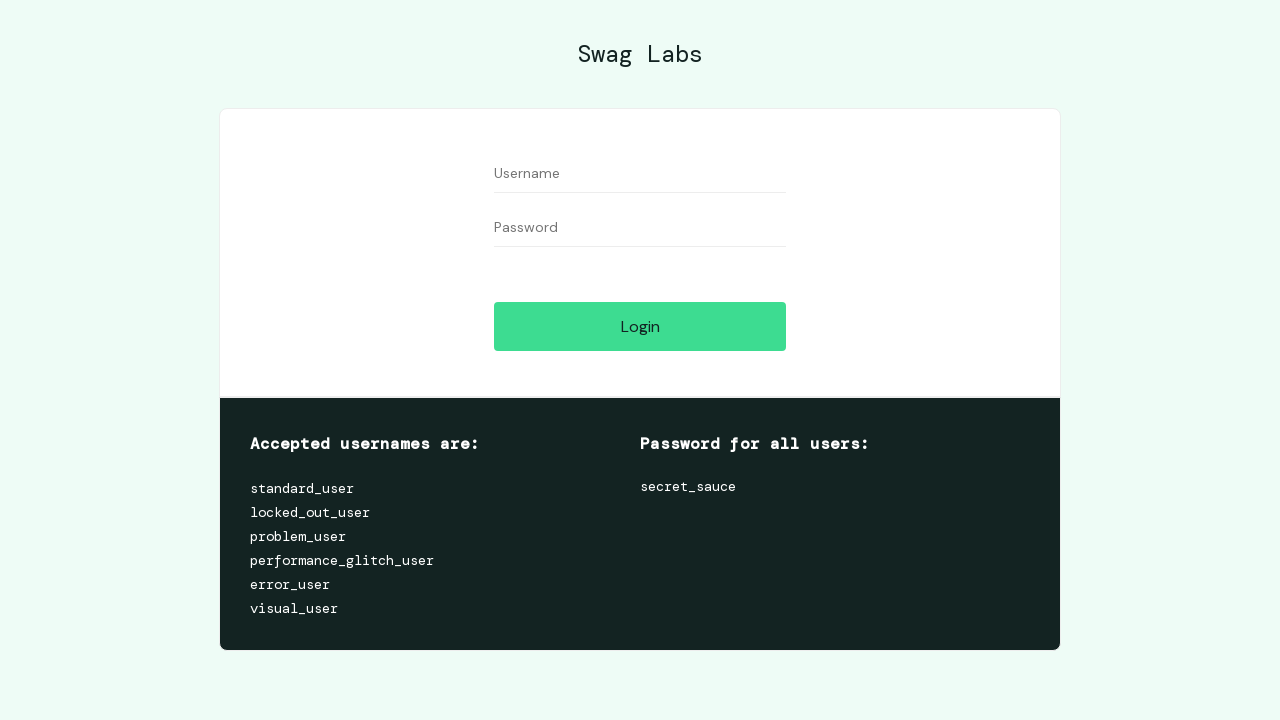

Located element by ID selector '#user-name'
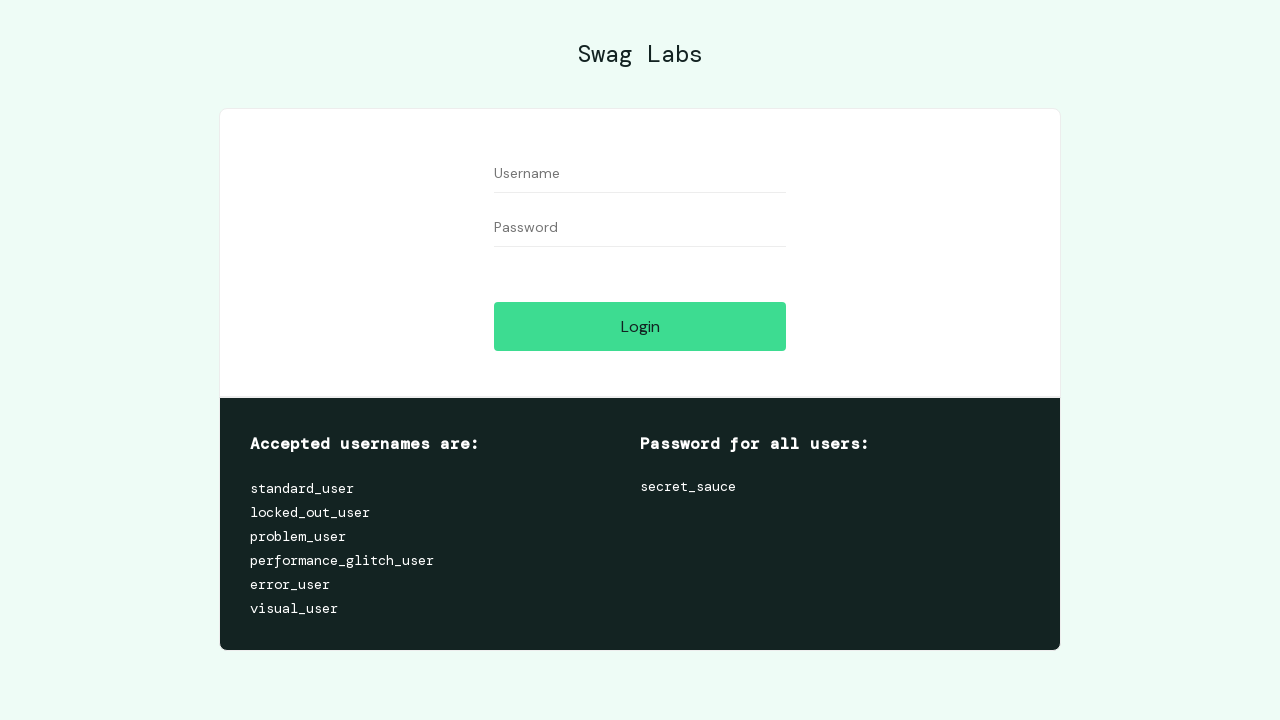

Located element by class name selector '.form_input'
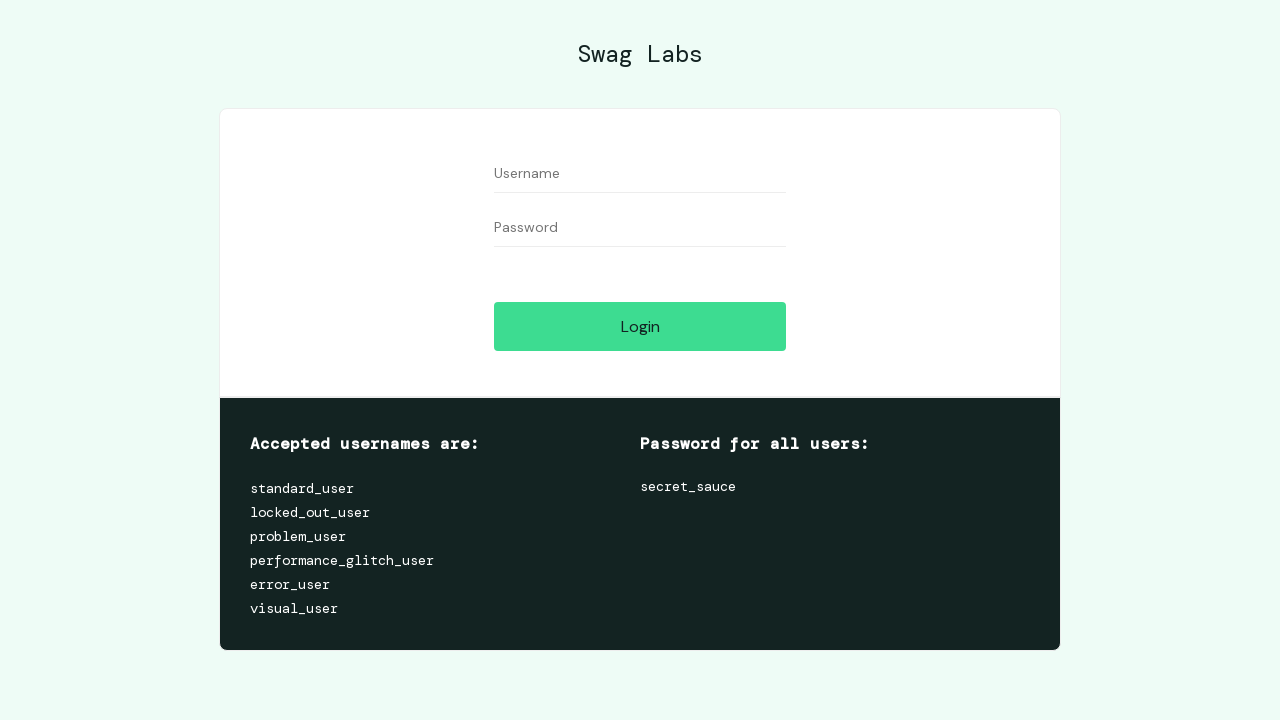

Located element by tag name selector 'input'
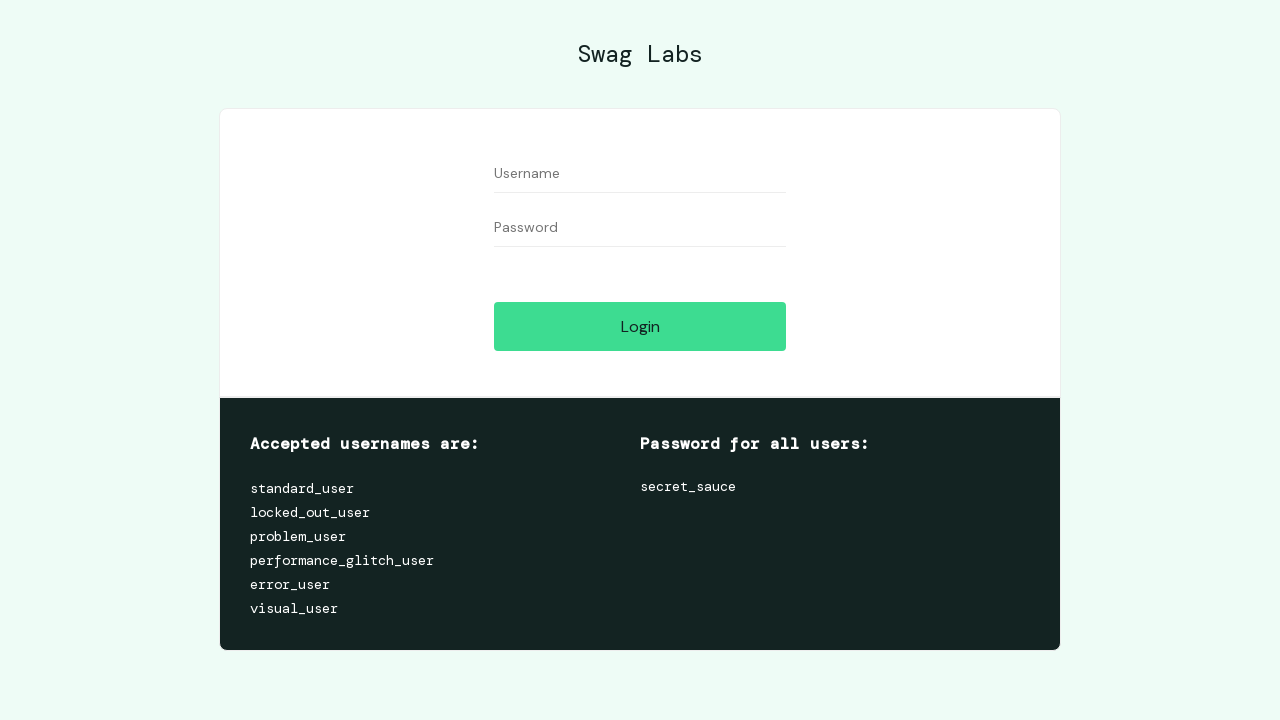

Located element by CSS selector '#user-name'
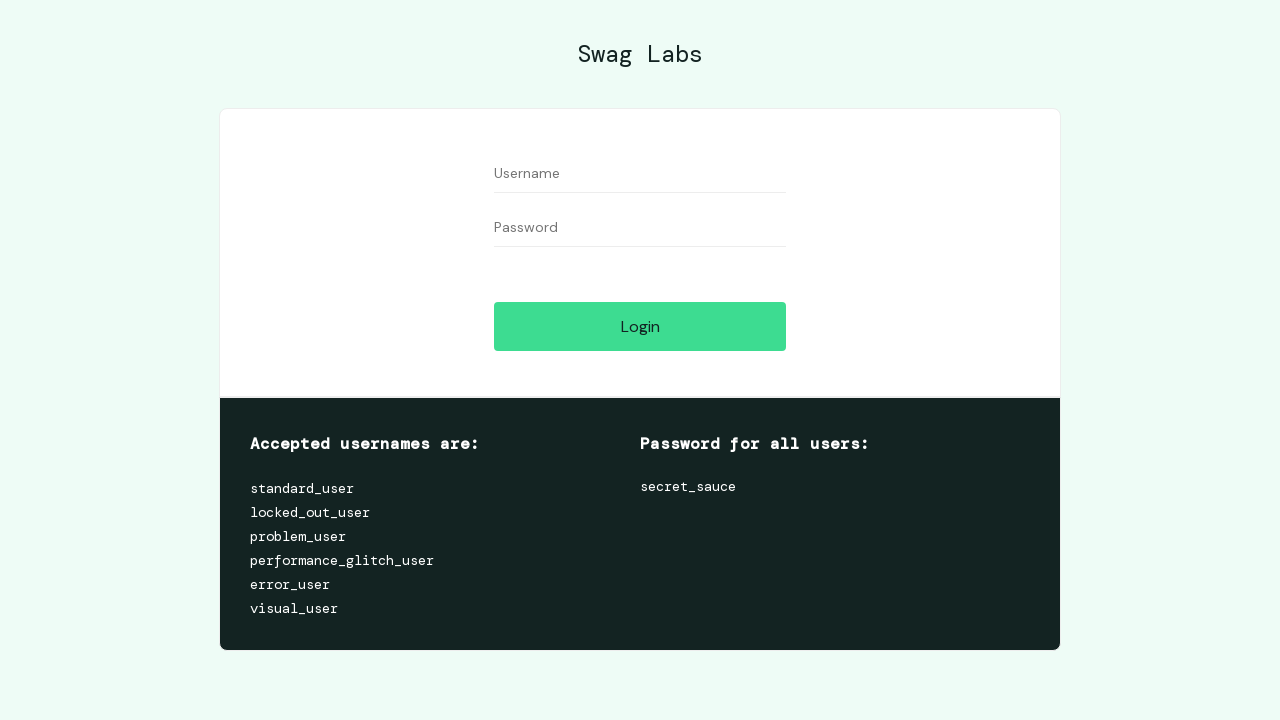

Located element by XPath selector "//*[@id='user-name']"
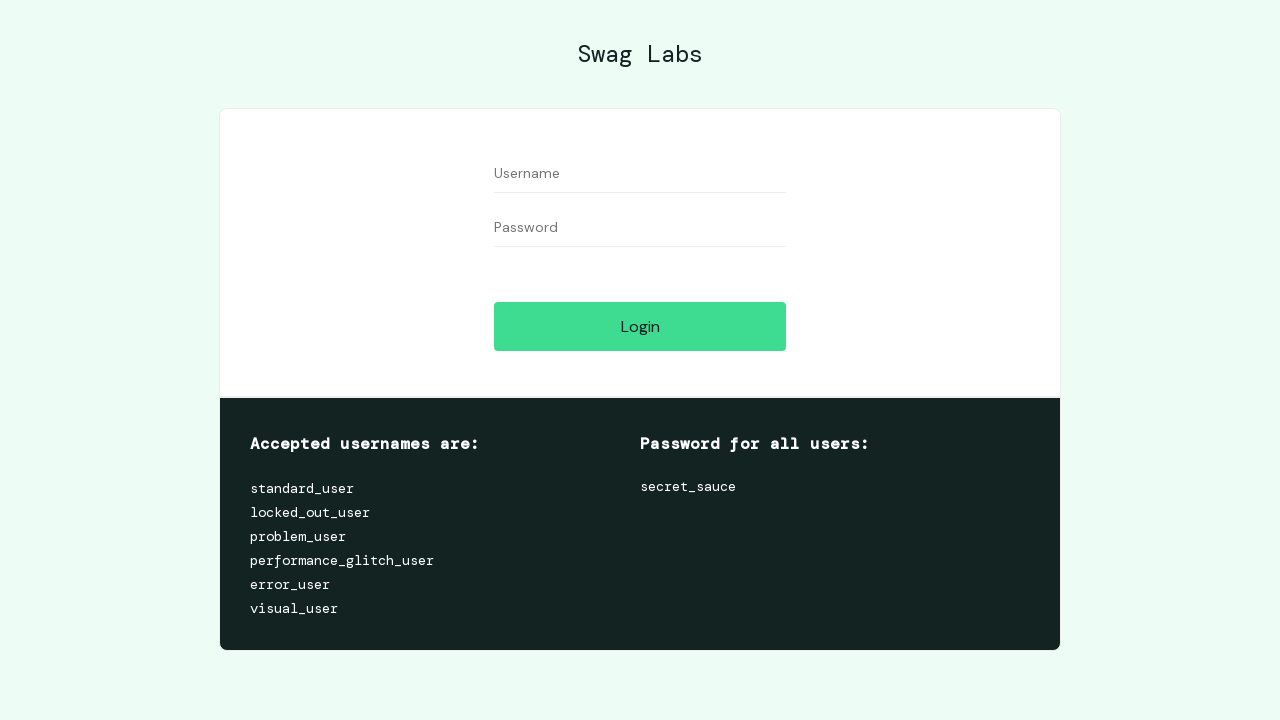

Navigated to Ultimate QA page
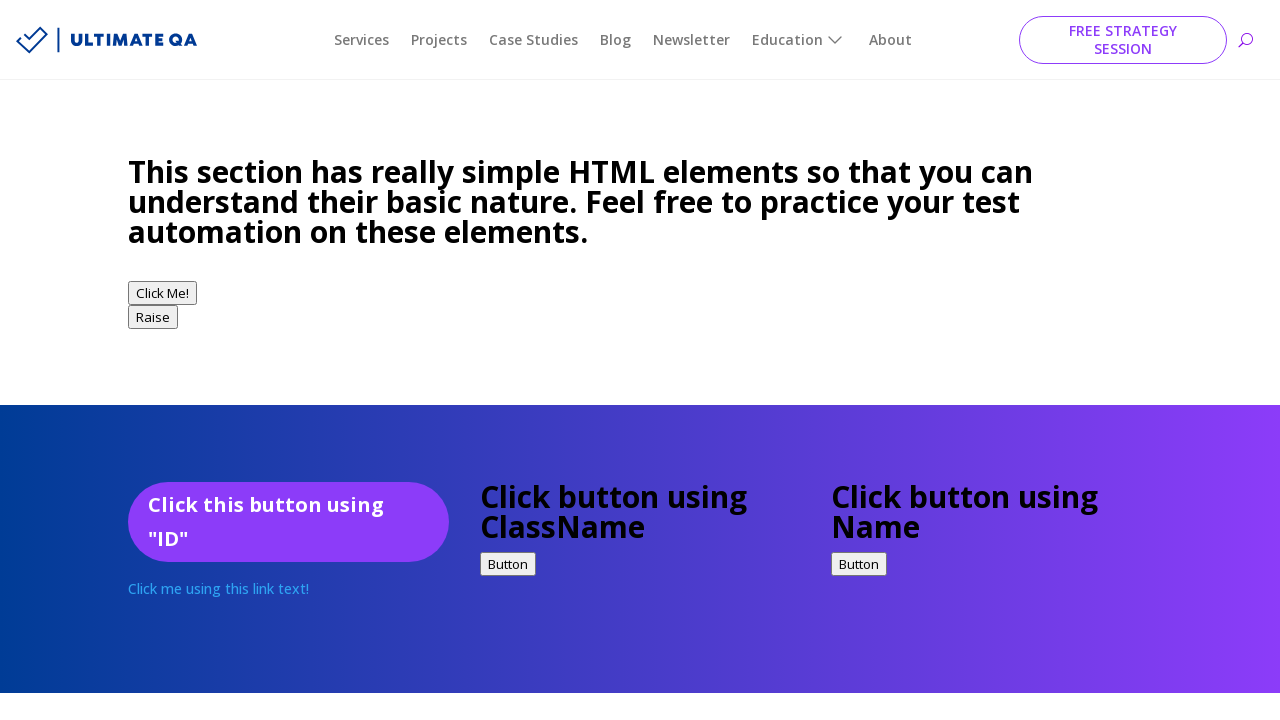

Located element by link text selector 'Click me using this link text!'
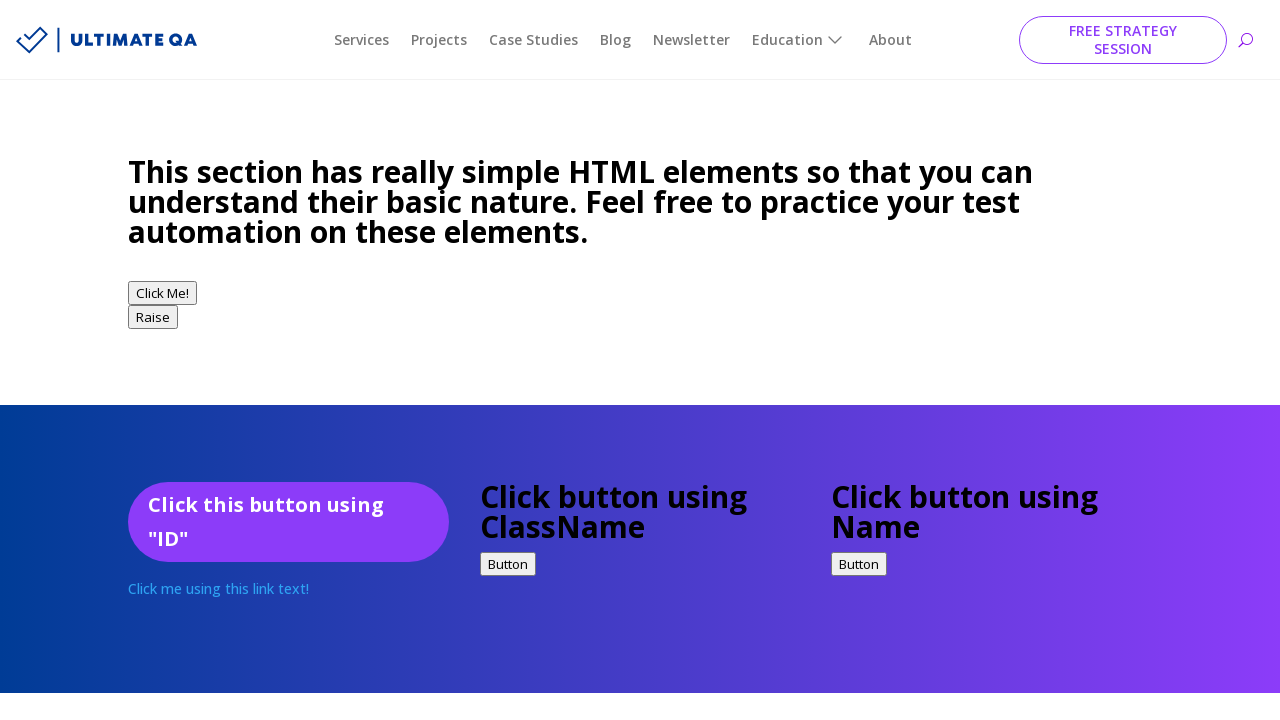

Located element by partial link text selector 'link text!'
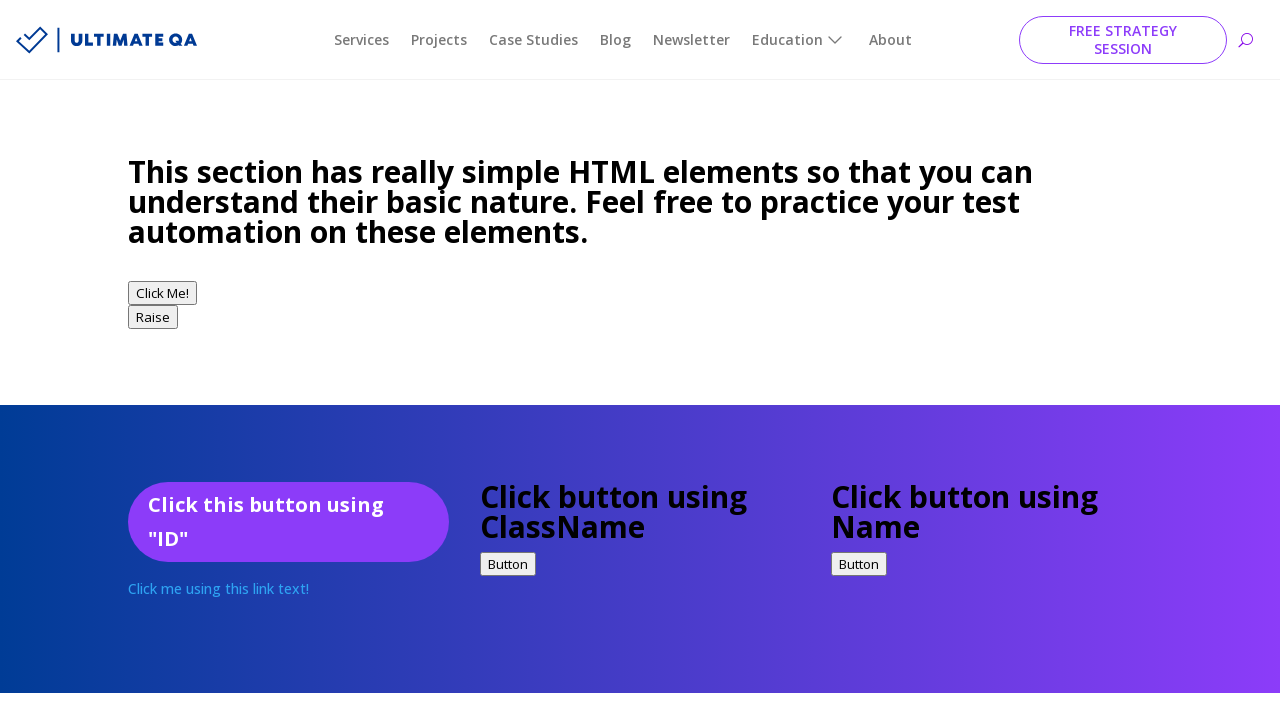

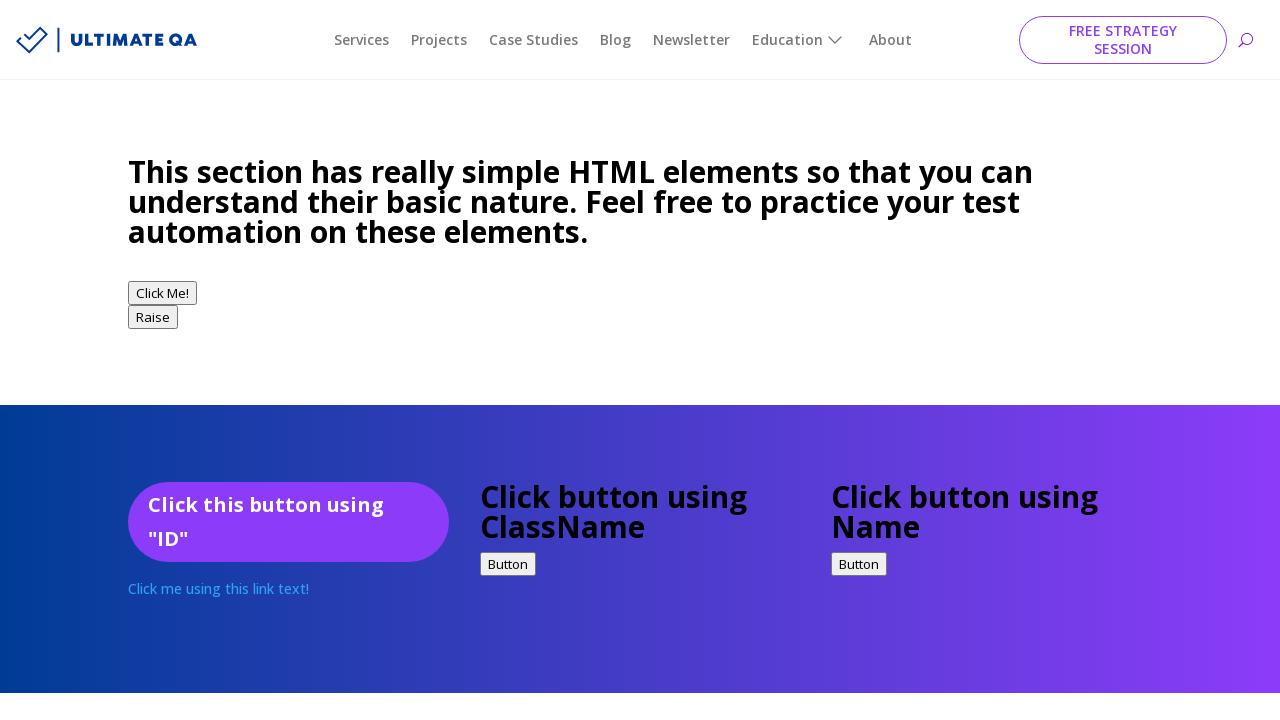